Tests triangle classification for an isosceles triangle with first two sides equal

Starting URL: https://testpages.eviltester.com/styled/apps/triangle/triangle001.html

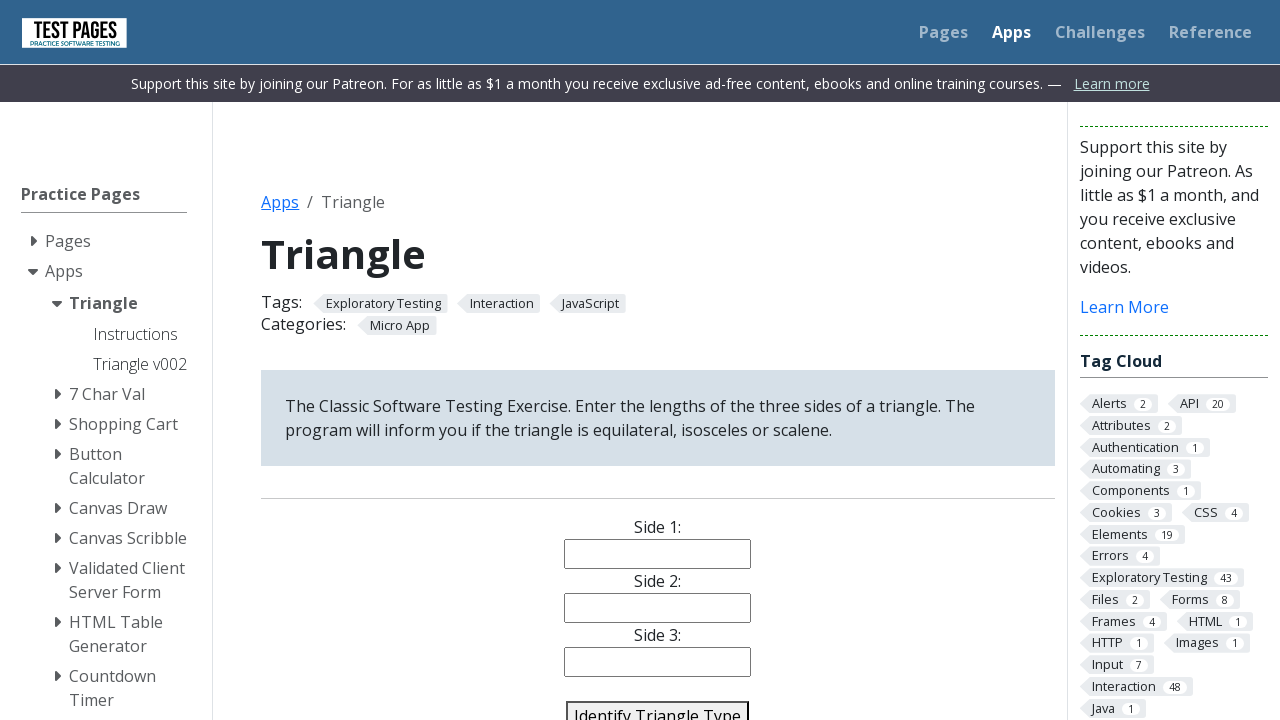

Entered '48' for side 1 on #side1
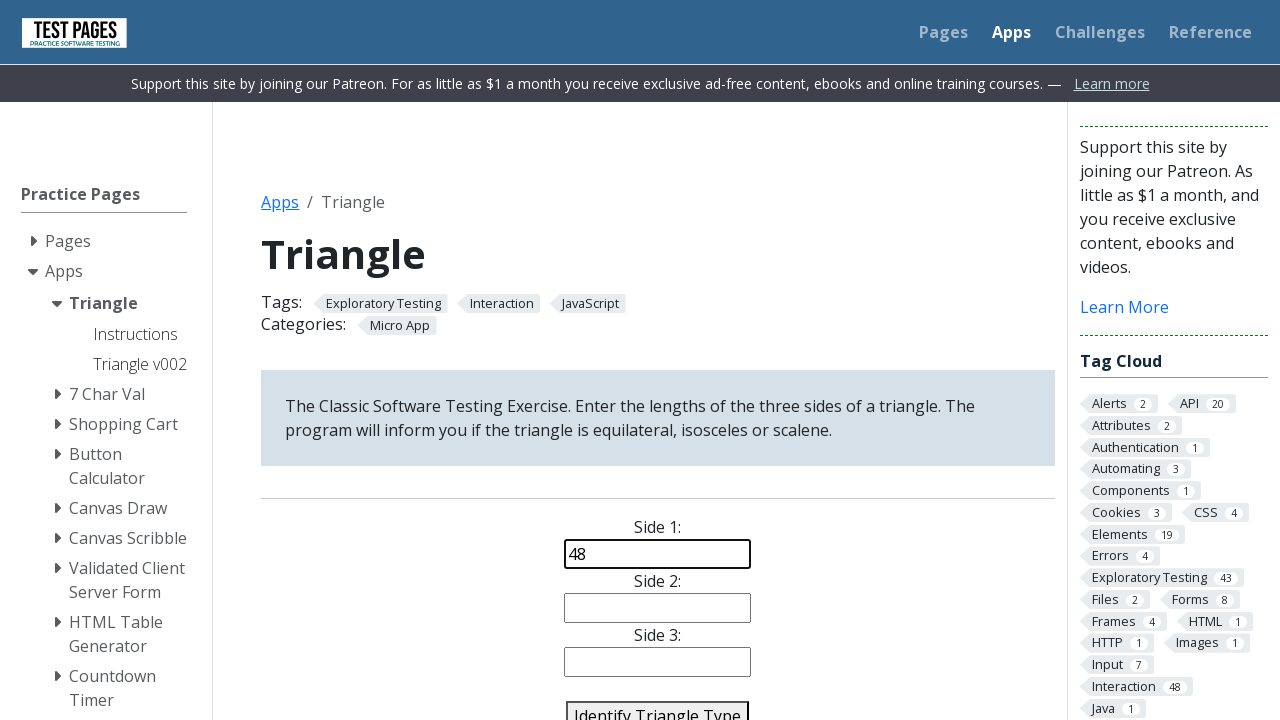

Entered '48' for side 2 on #side2
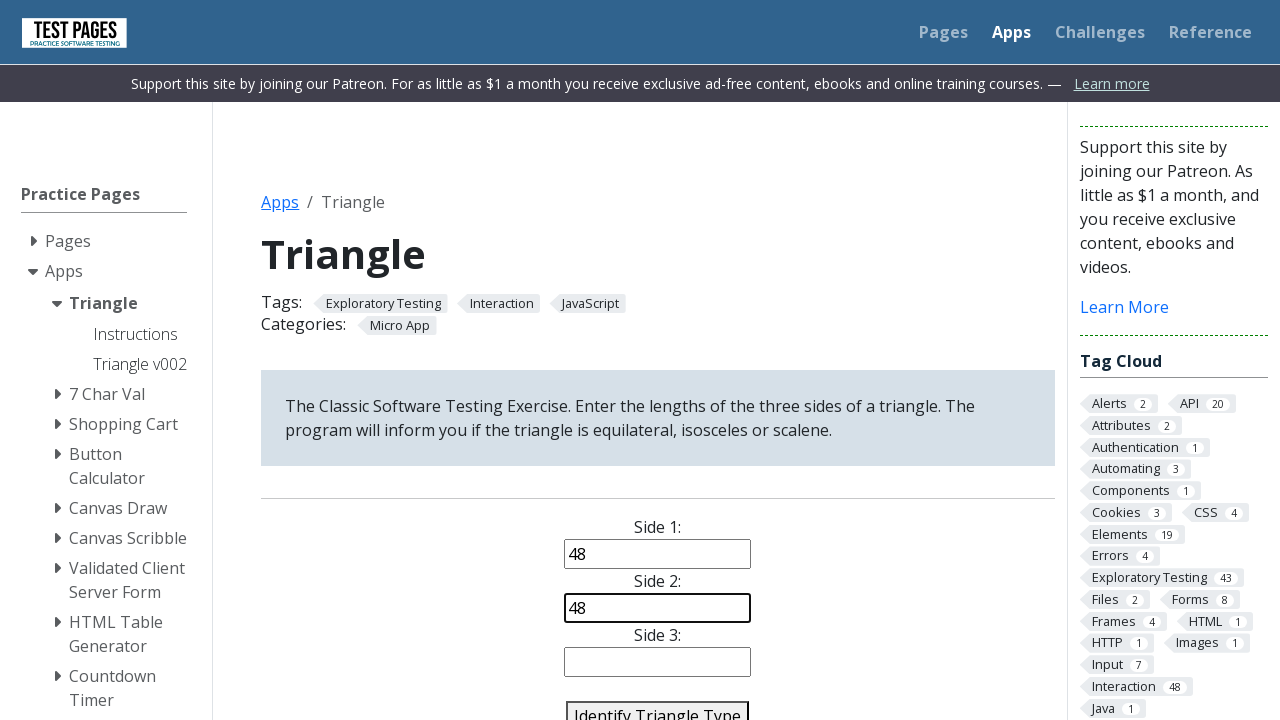

Entered '34' for side 3 on #side3
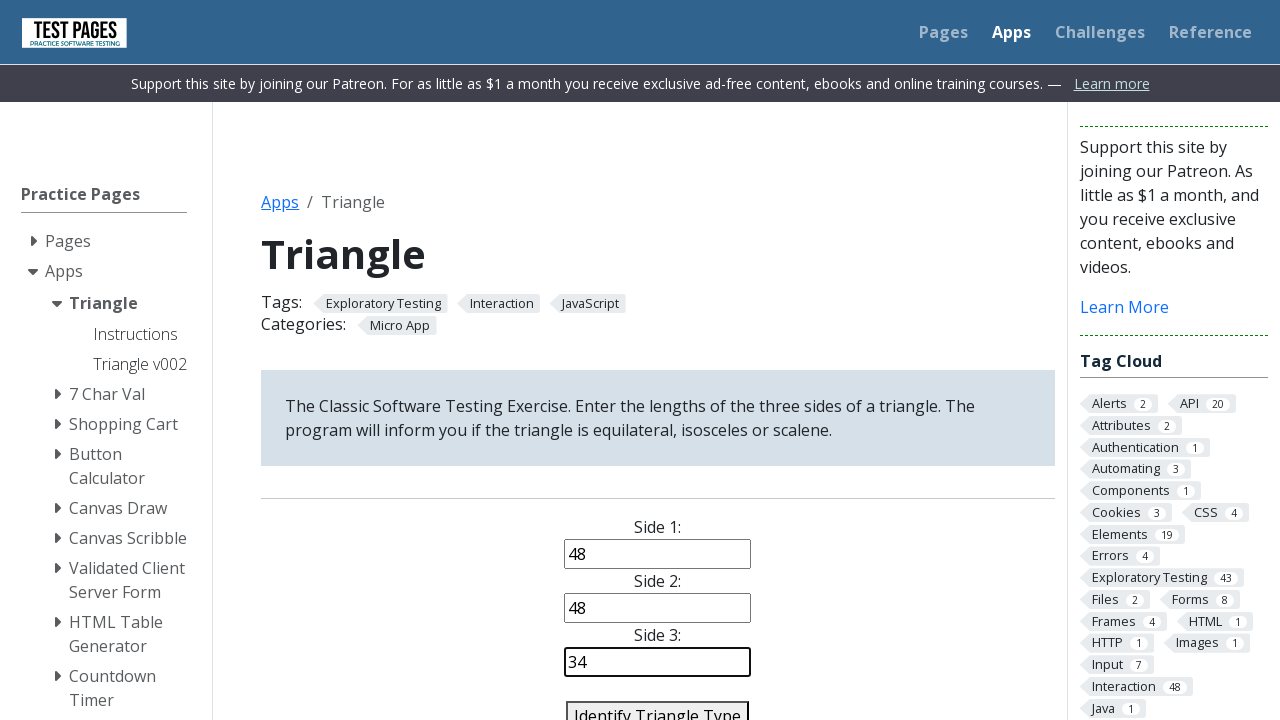

Clicked identify button to classify triangle at (658, 705) on #identify-triangle-action
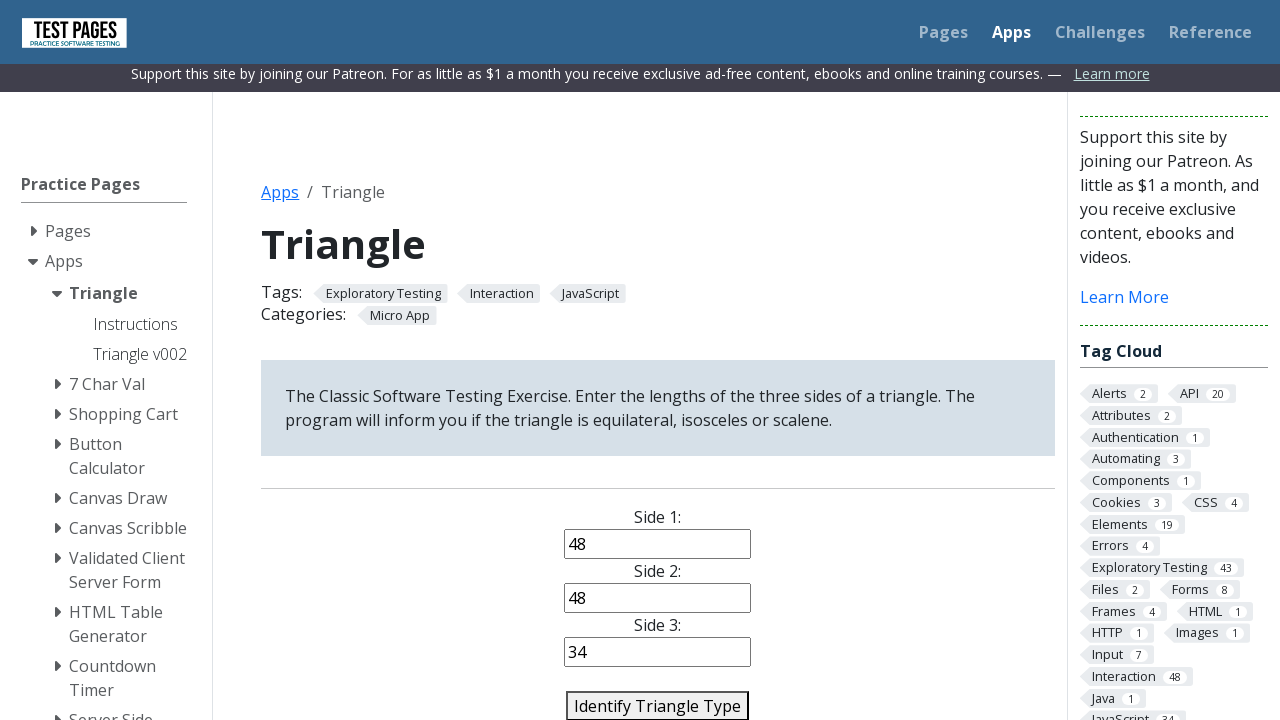

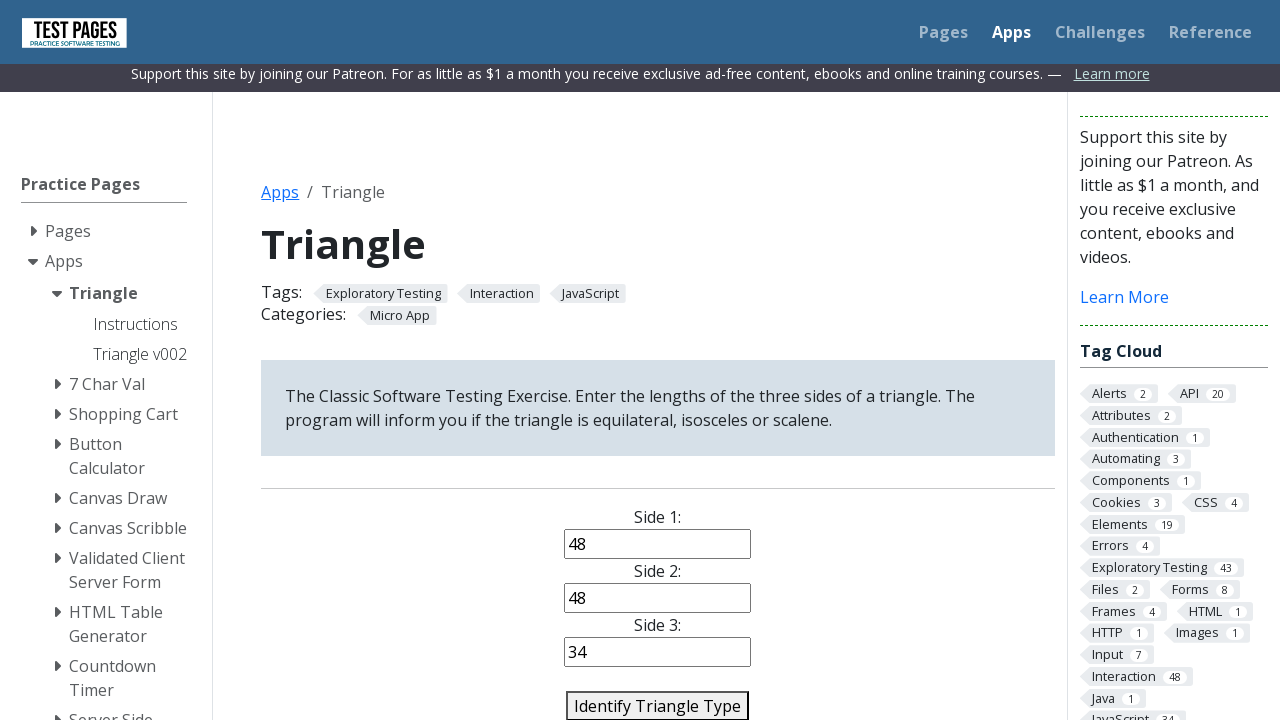